Tests dropdown functionality by selecting "Java" from a programming language dropdown and verifying the selection was made correctly

Starting URL: https://testcenter.techproeducation.com/index.php?page=dropdown

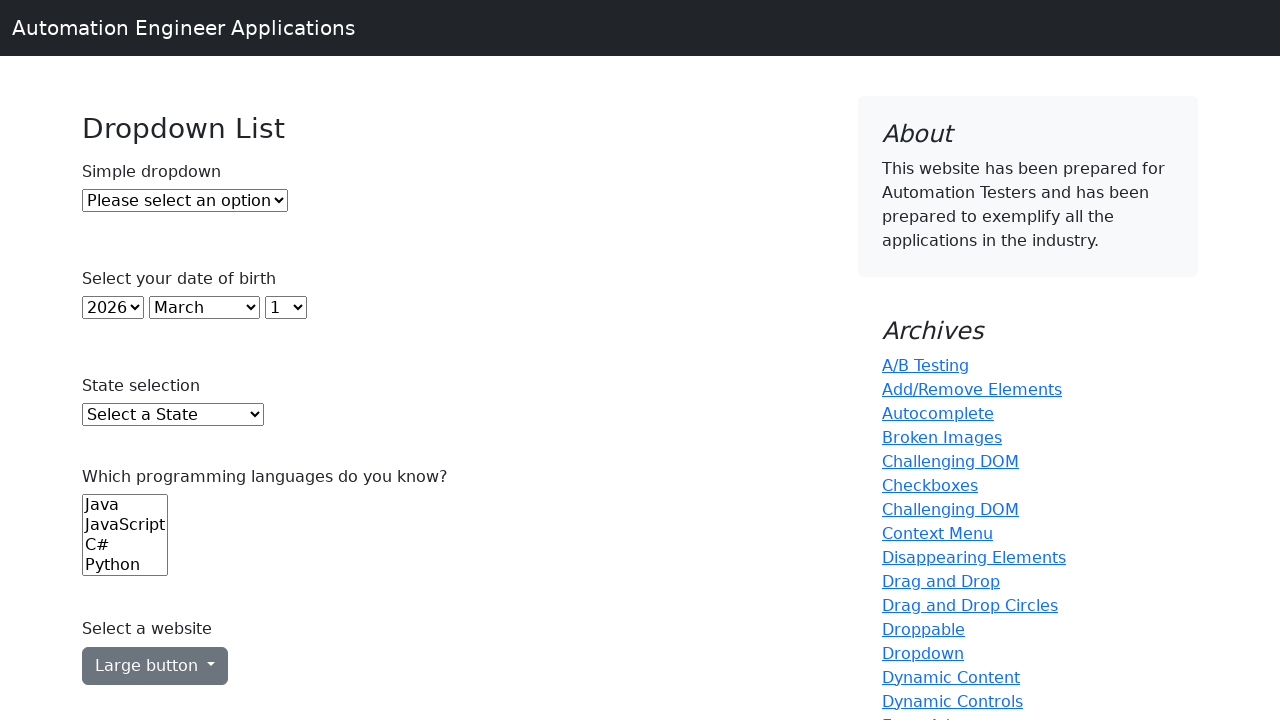

Selected 'Java' from the programming language dropdown on select[name='Languages']
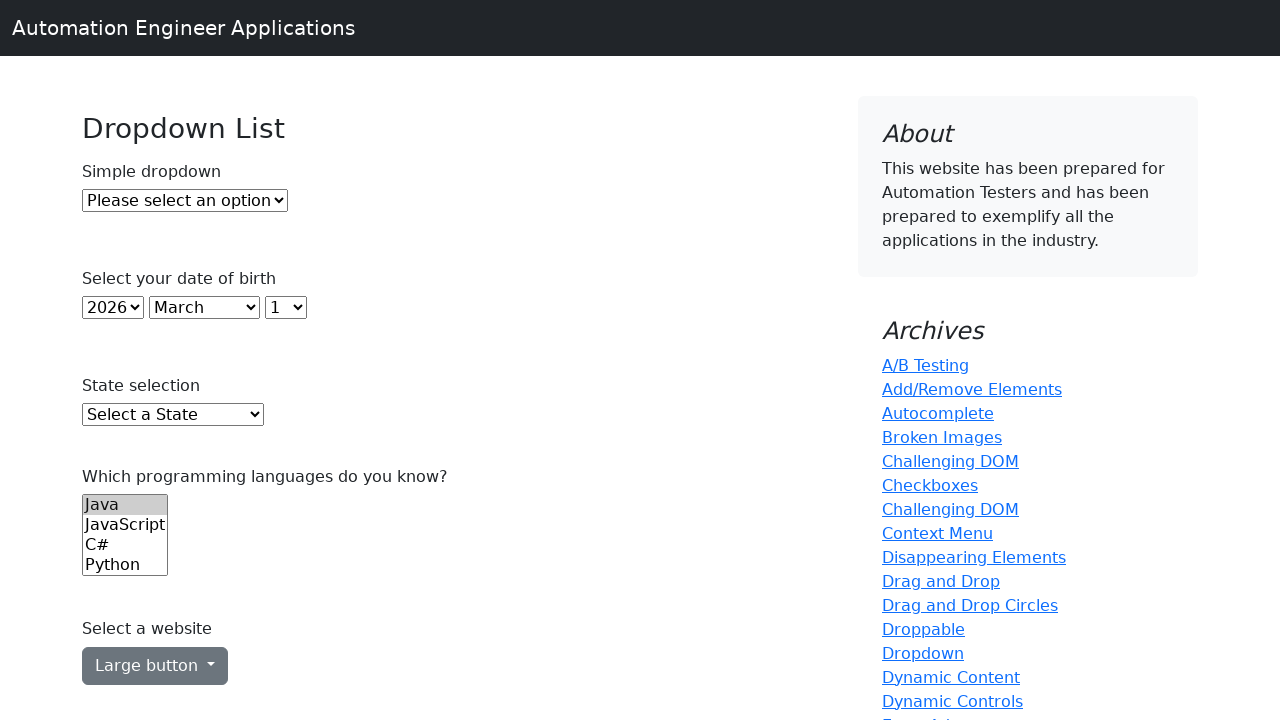

Retrieved the selected value from the dropdown
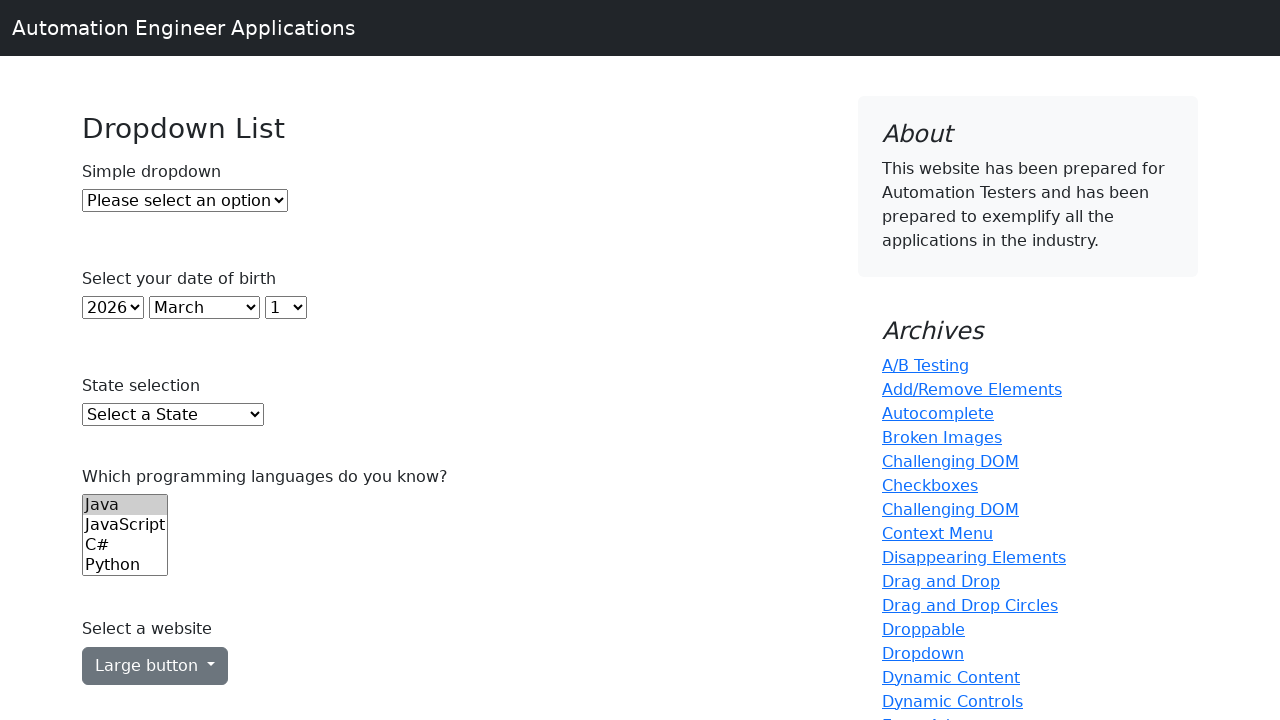

Verified that 'Java' is the currently selected option in the dropdown
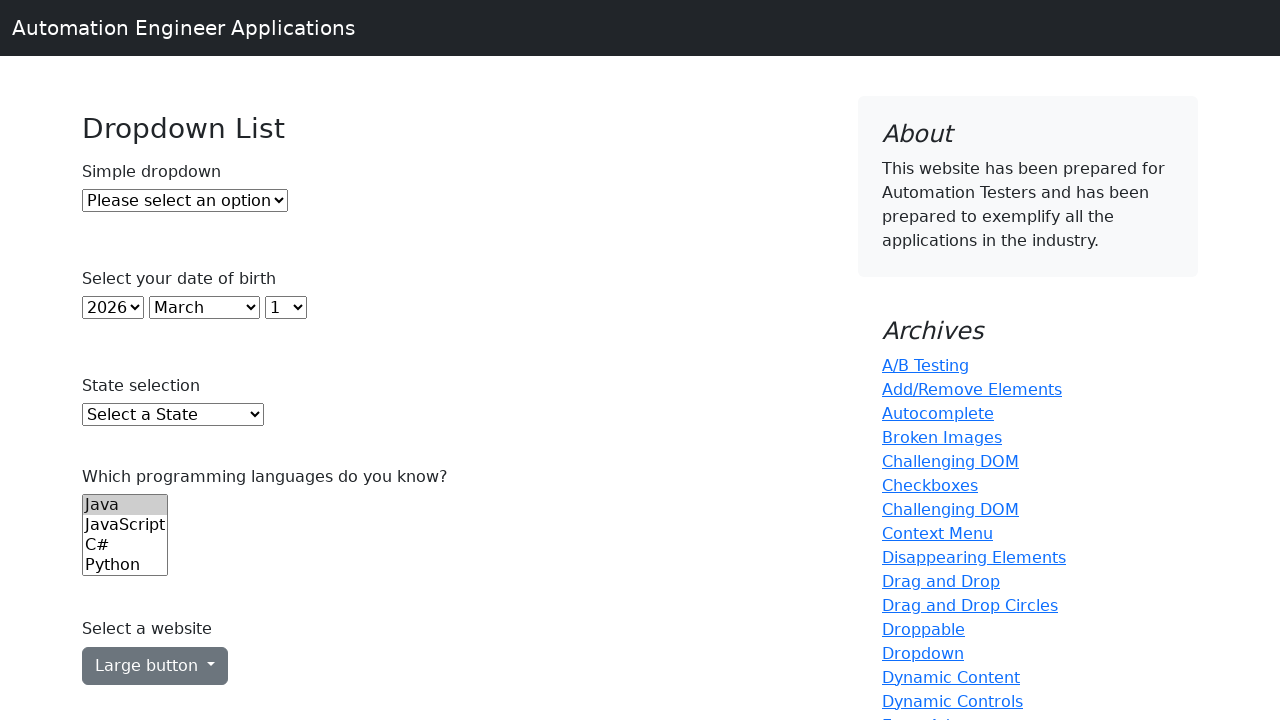

Confirmed that dropdown options are visible and page loaded correctly
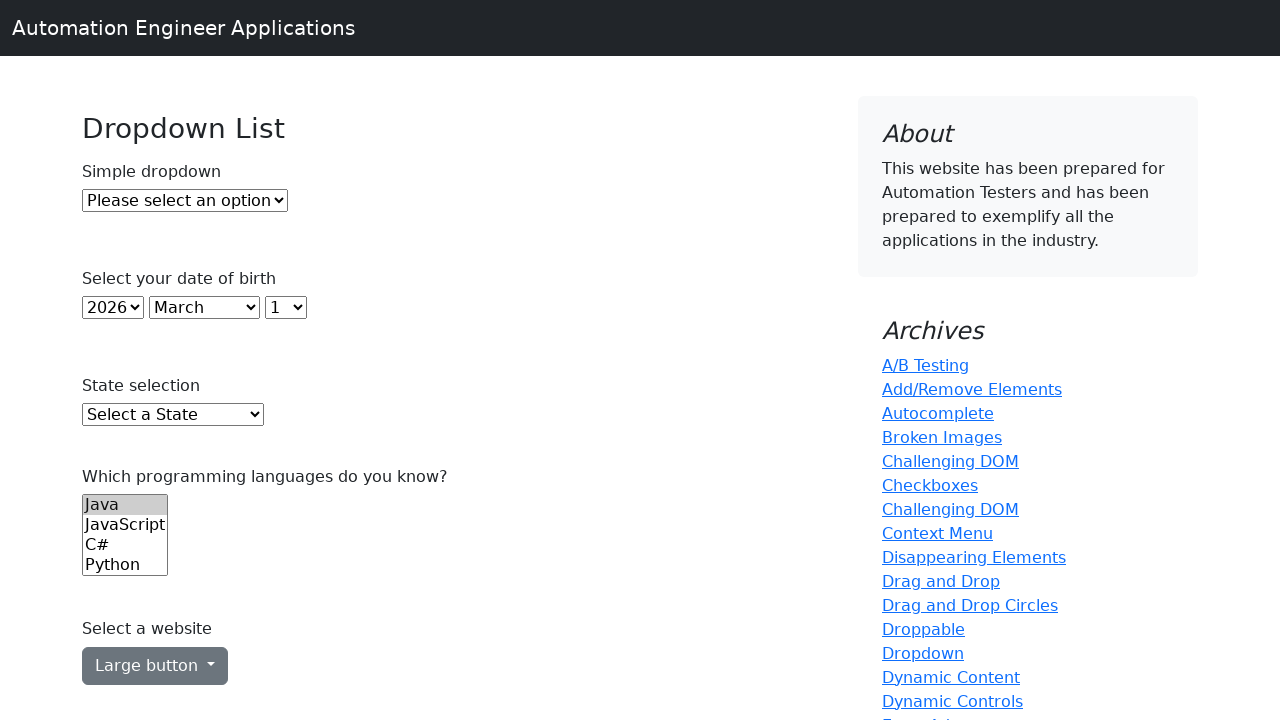

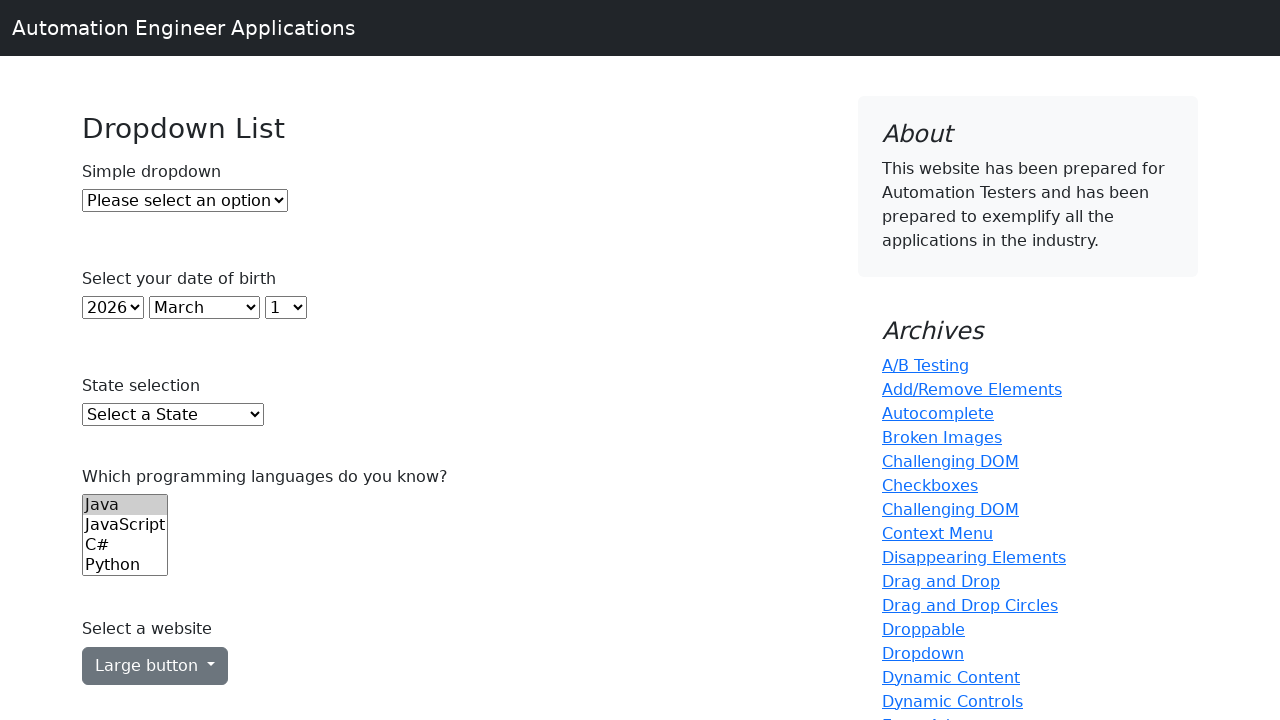